Tests marking individual todo items as complete by clicking their checkboxes

Starting URL: https://demo.playwright.dev/todomvc

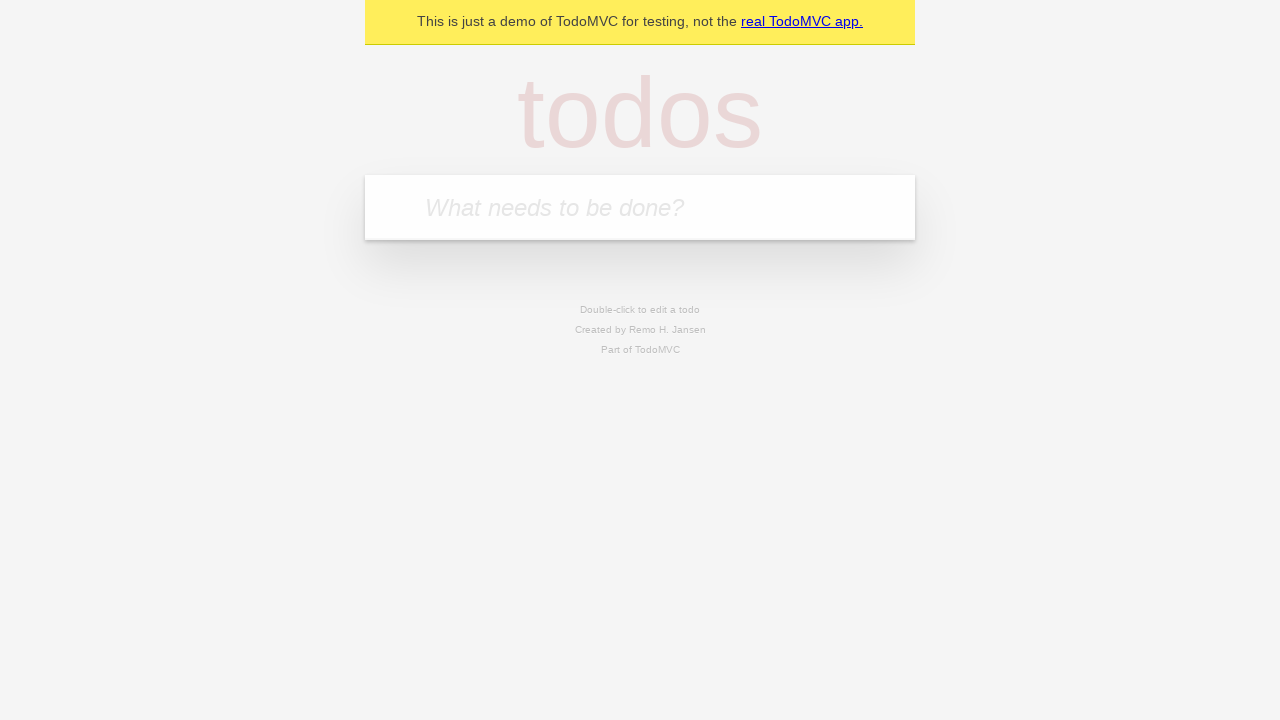

Filled todo input with 'buy some cheese' on internal:attr=[placeholder="What needs to be done?"i]
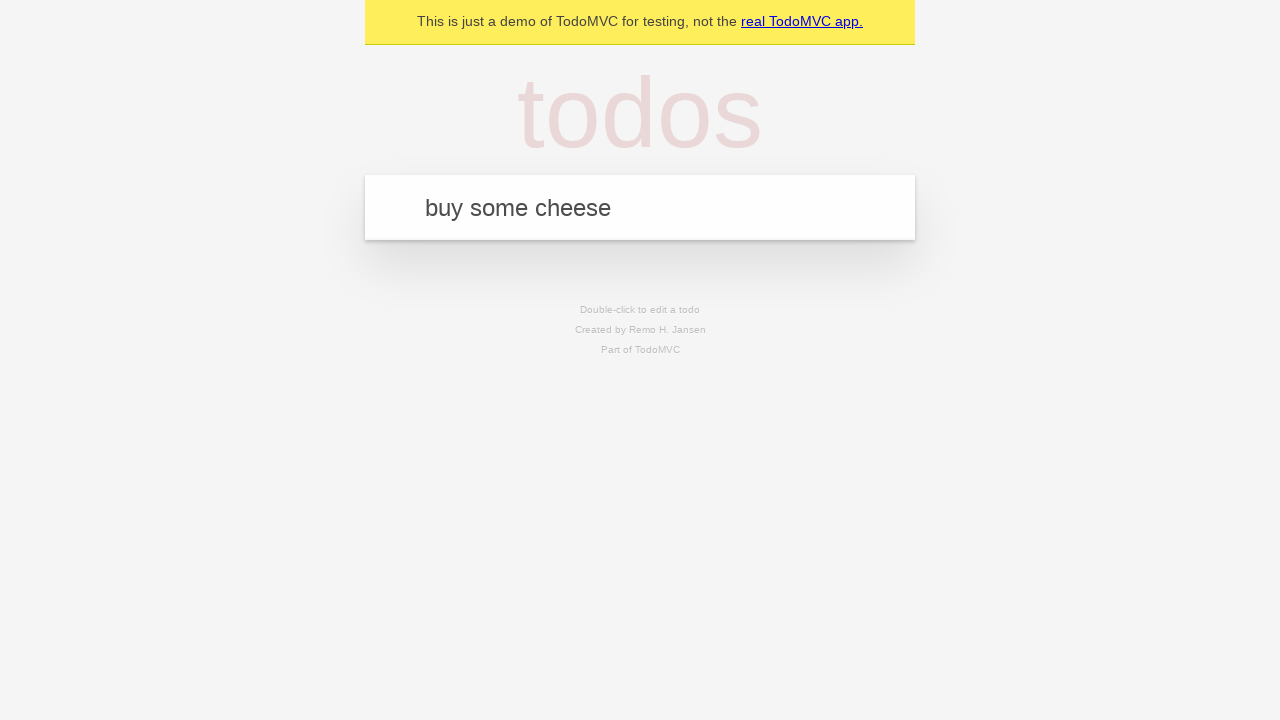

Pressed Enter to add 'buy some cheese' to todo list on internal:attr=[placeholder="What needs to be done?"i]
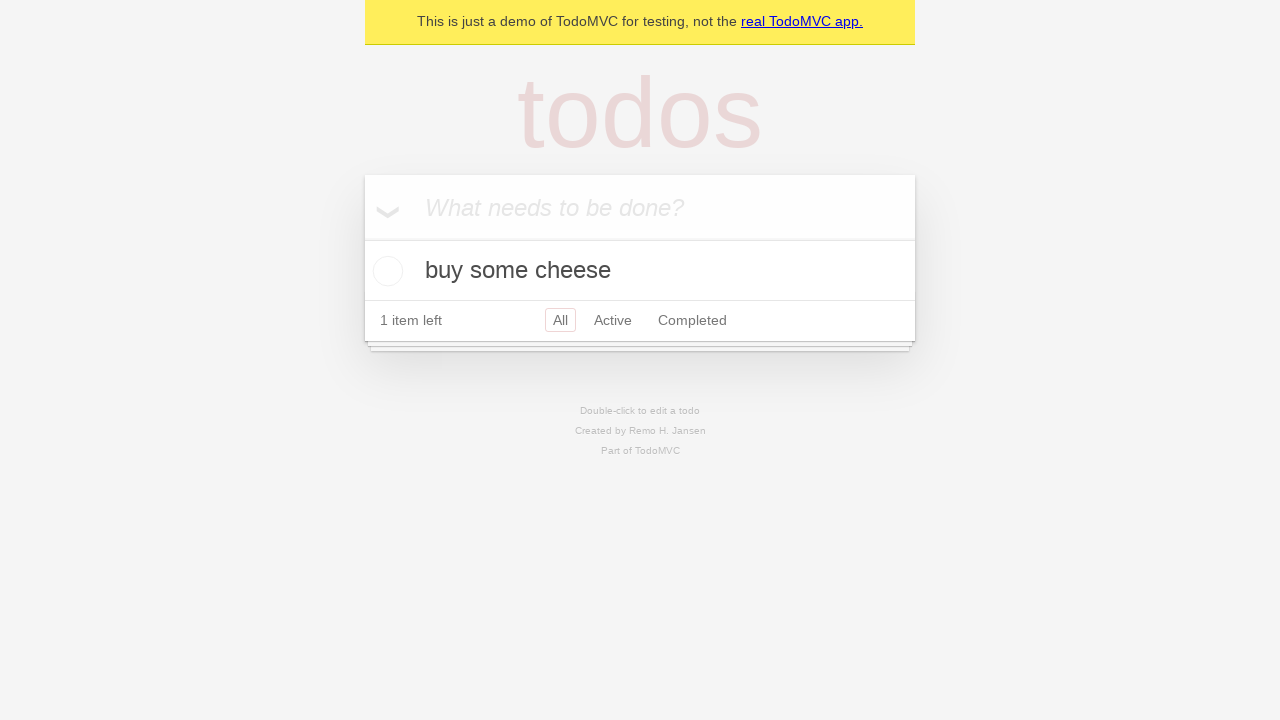

Filled todo input with 'feed the cat' on internal:attr=[placeholder="What needs to be done?"i]
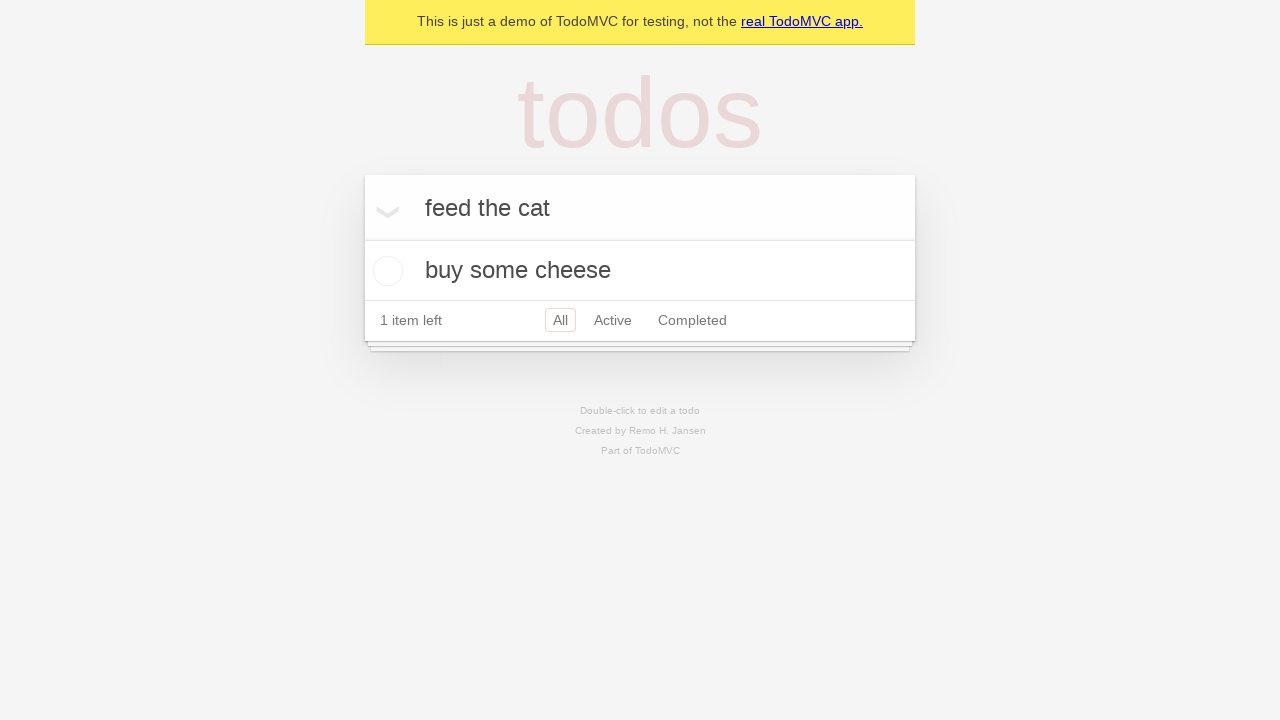

Pressed Enter to add 'feed the cat' to todo list on internal:attr=[placeholder="What needs to be done?"i]
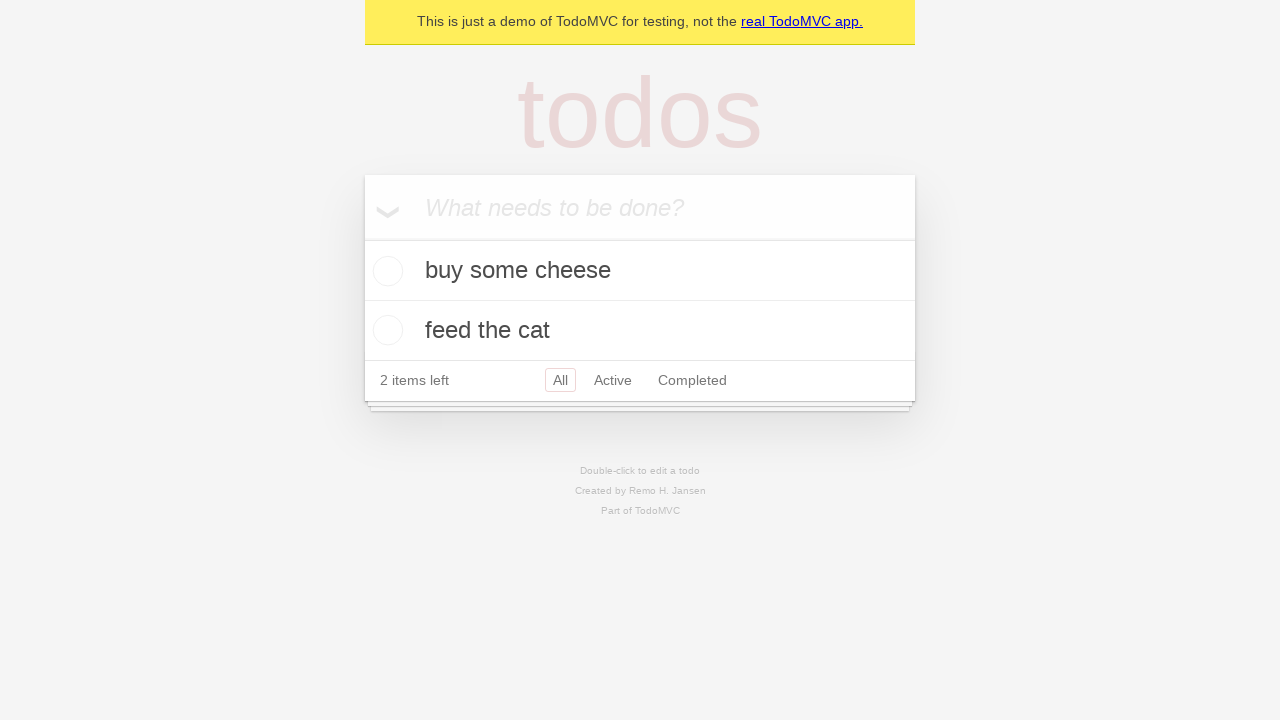

Waited for both todo items to be created
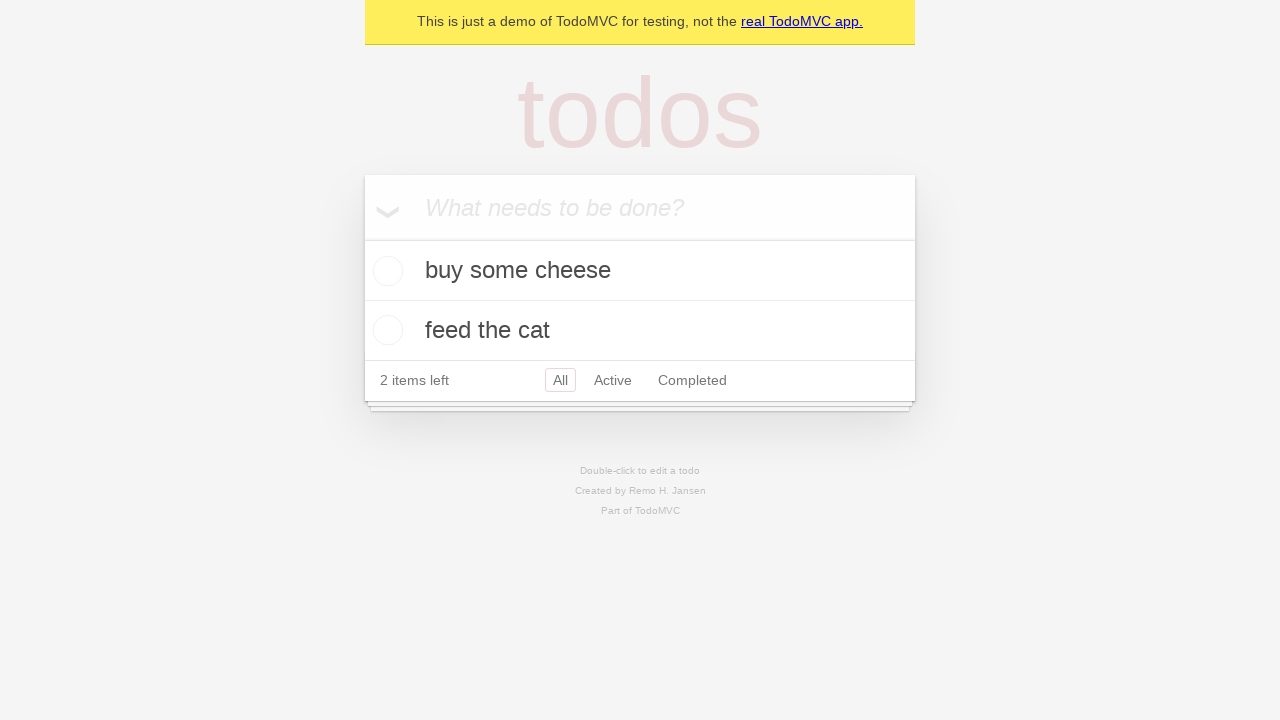

Marked first todo item 'buy some cheese' as complete at (385, 271) on internal:testid=[data-testid="todo-item"s] >> nth=0 >> internal:role=checkbox
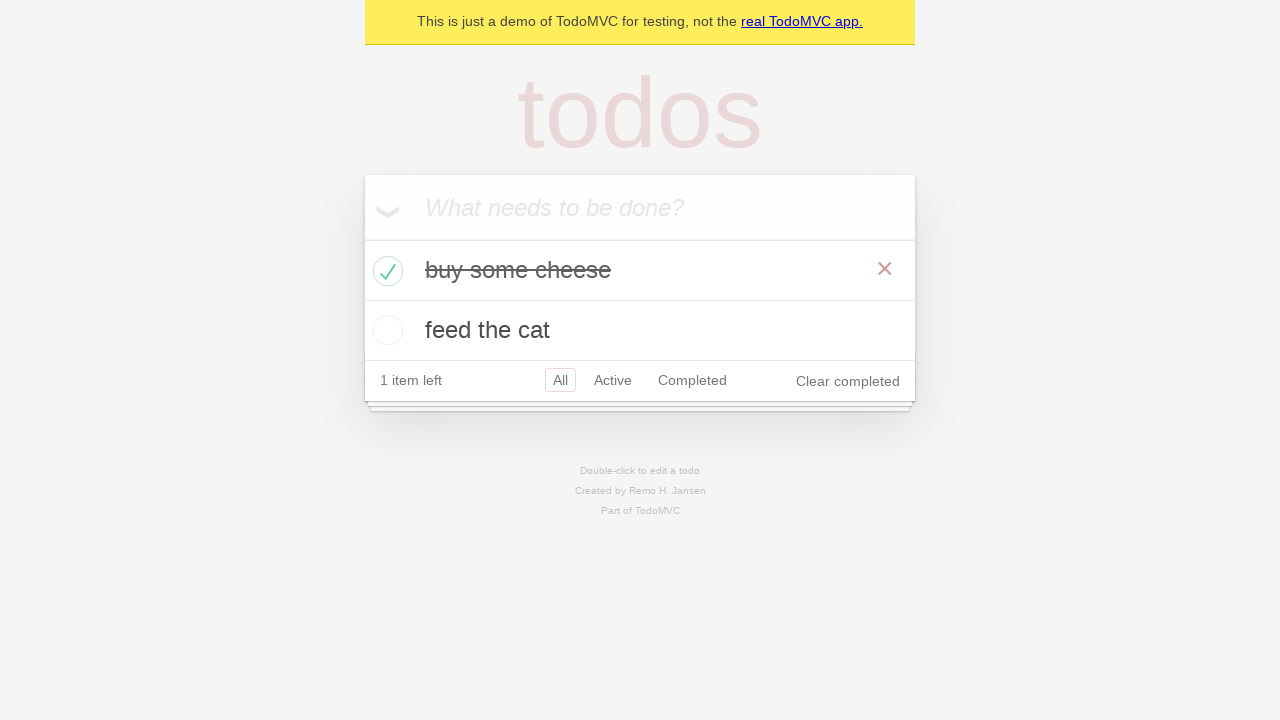

Marked second todo item 'feed the cat' as complete at (385, 330) on internal:testid=[data-testid="todo-item"s] >> nth=1 >> internal:role=checkbox
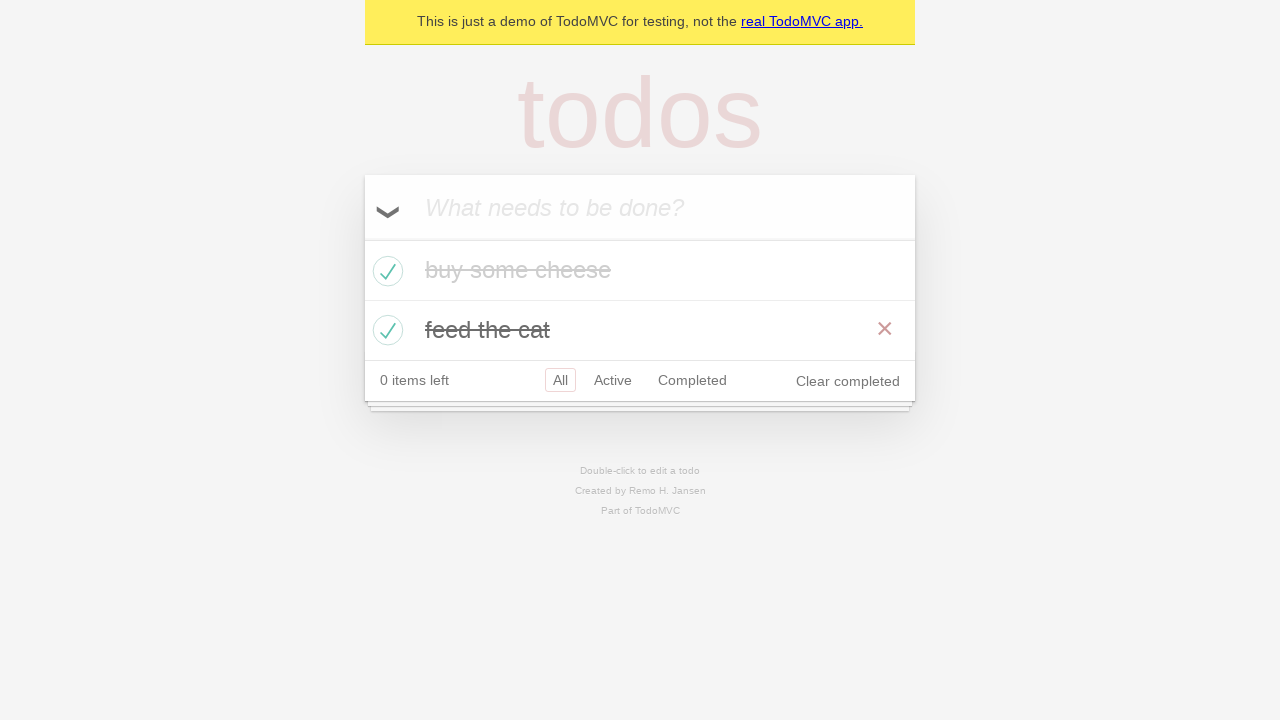

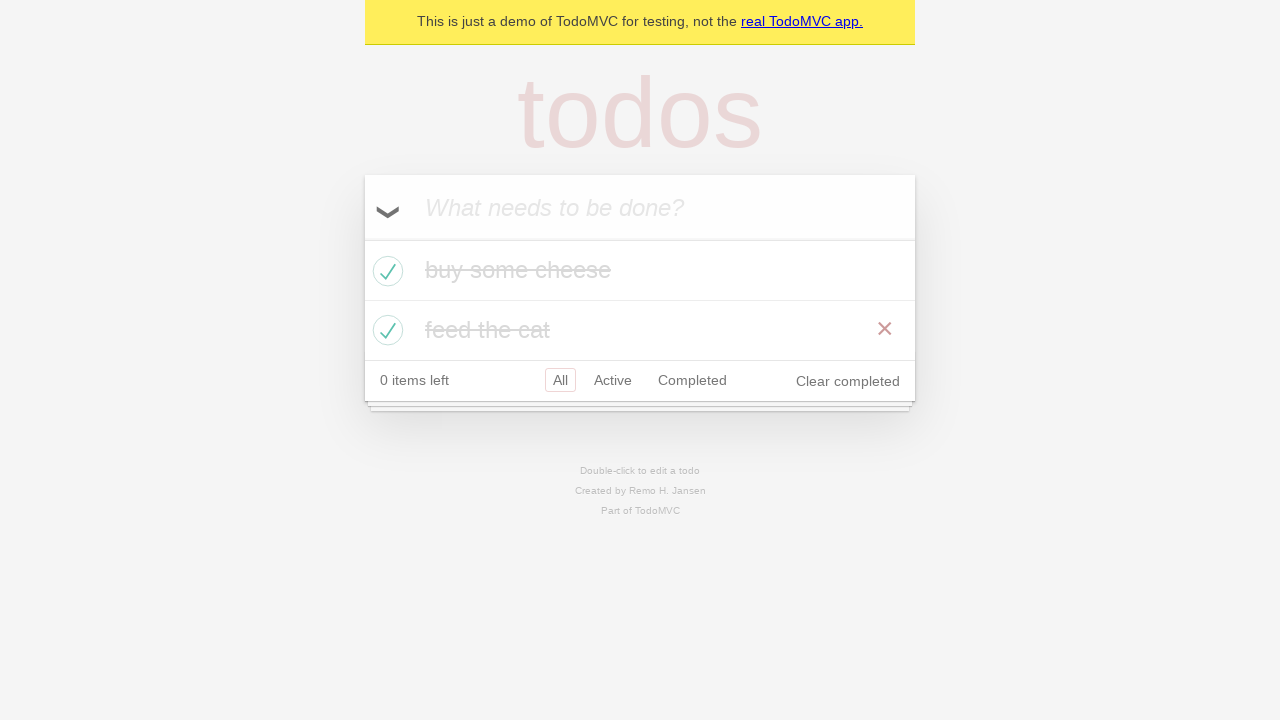